Tests dismissing an alert dialog by clicking a button that triggers an alert and pressing Cancel to dismiss it

Starting URL: https://demoqa.com/alerts

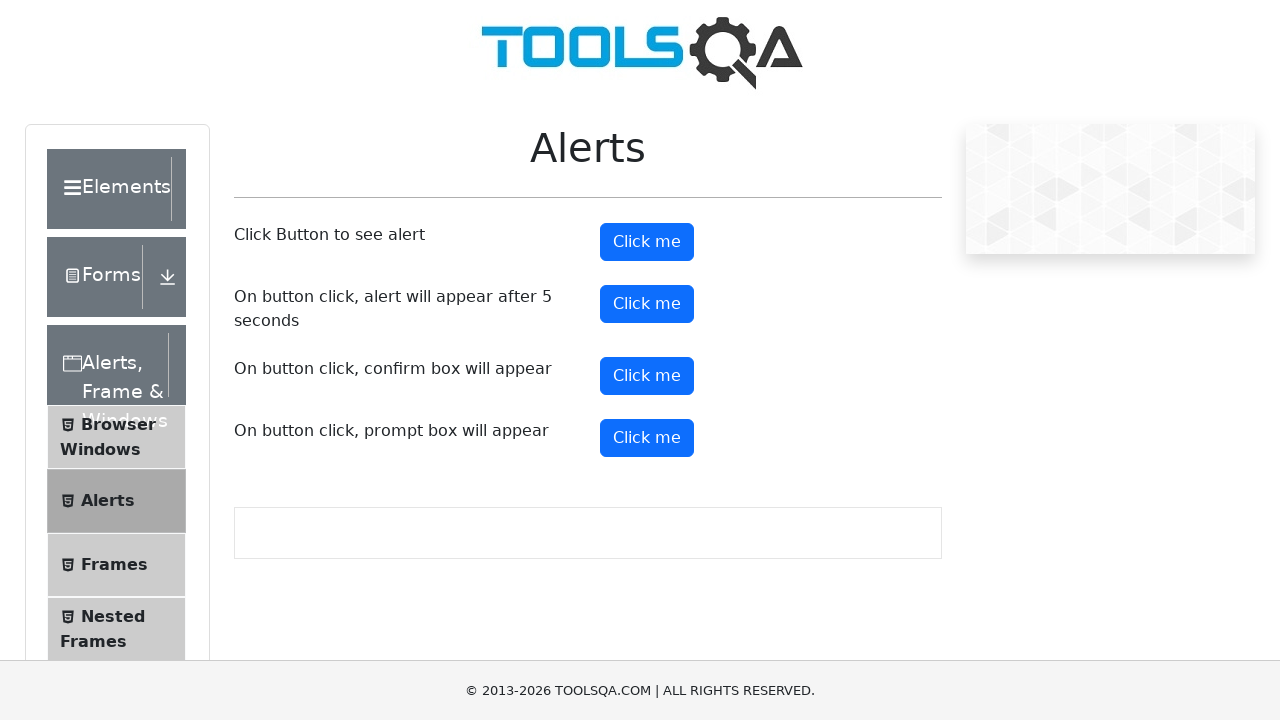

Set up dialog handler to dismiss alerts
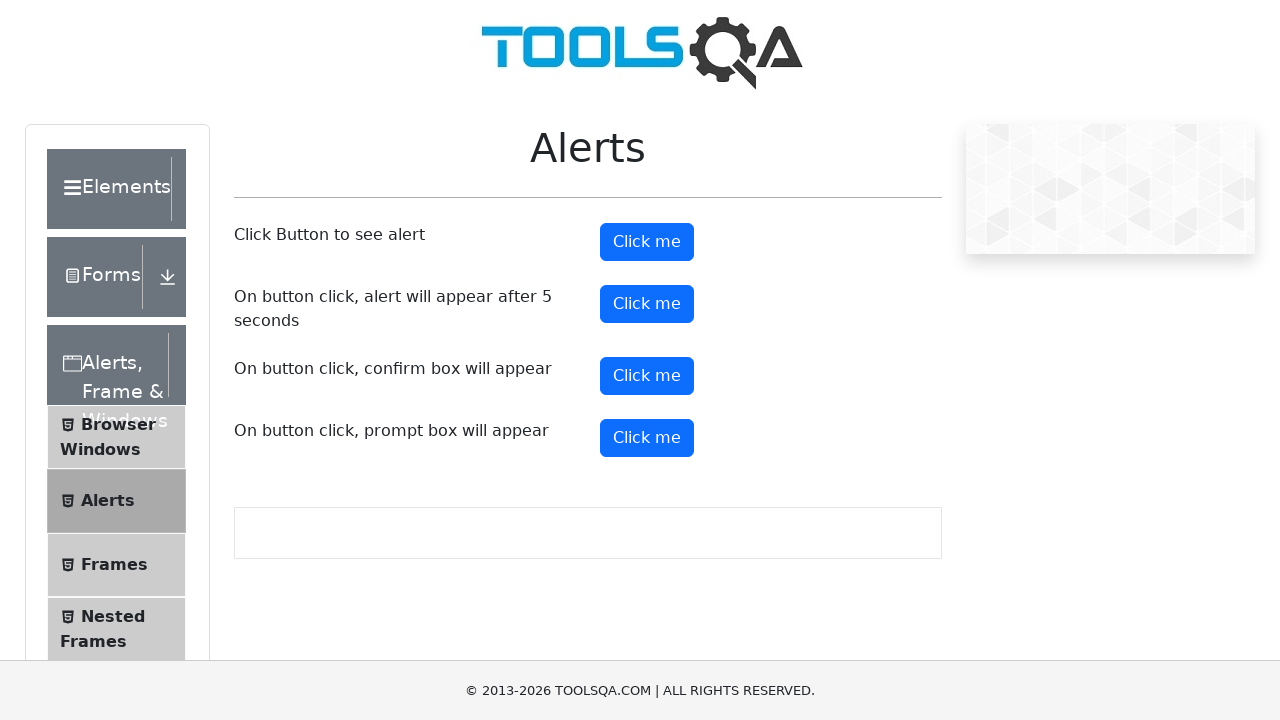

Clicked confirm button to trigger alert dialog at (647, 376) on #confirmButton
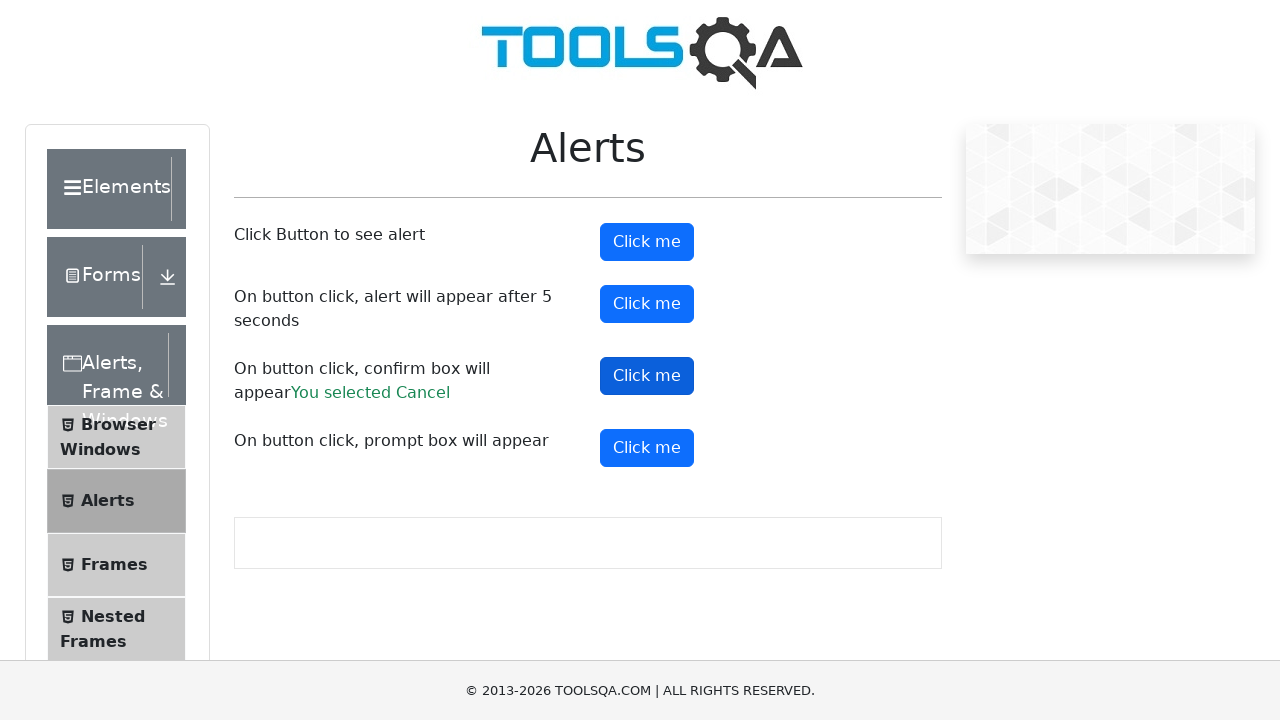

Waited 500ms for alert dismissal to complete
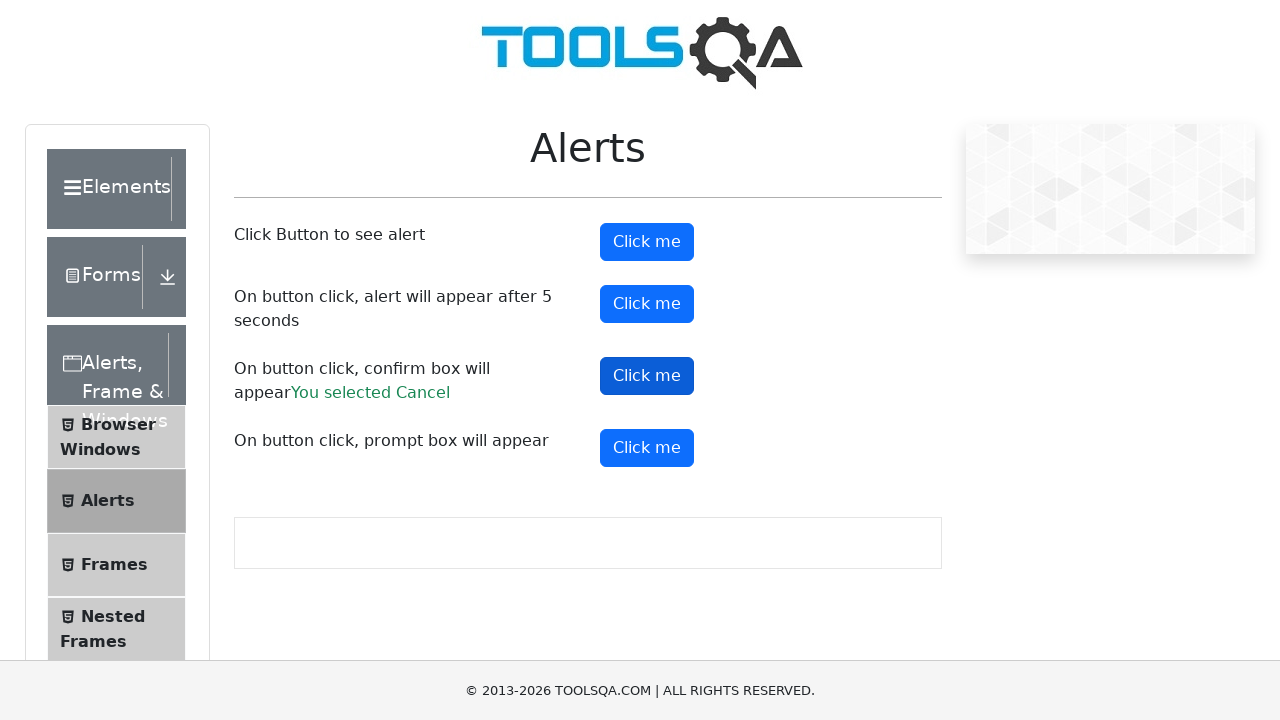

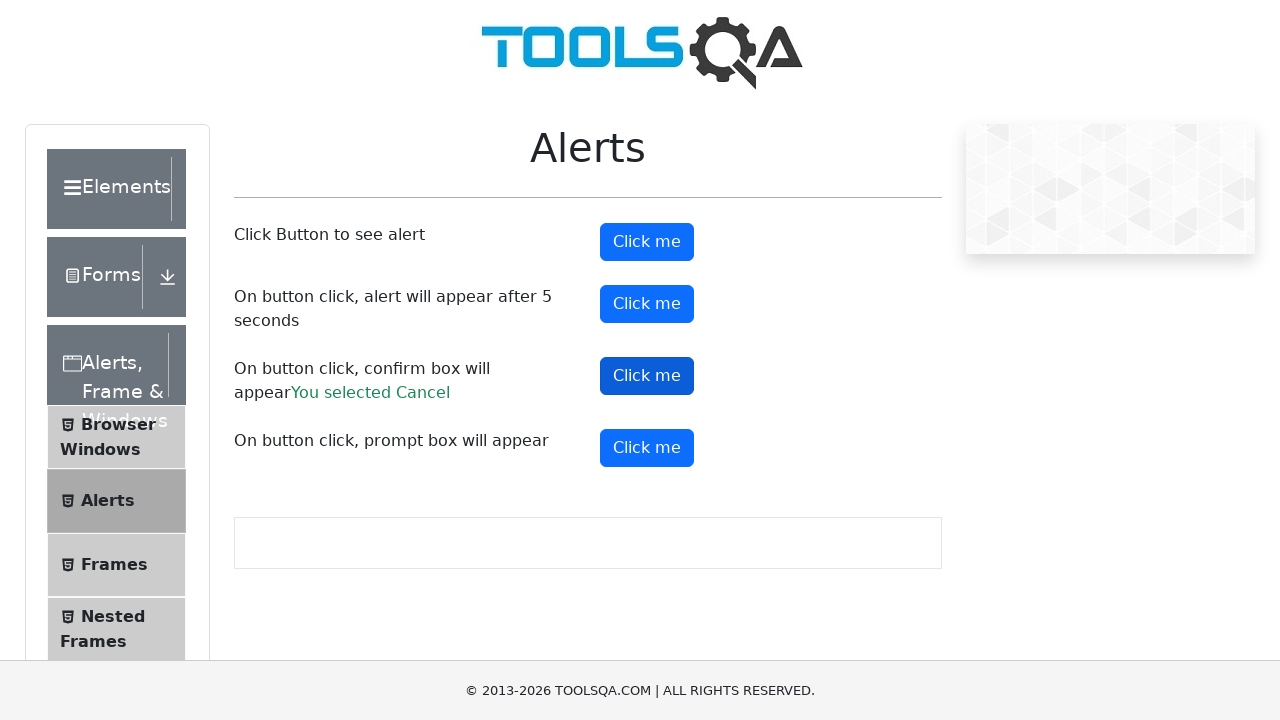